Tests the complete checkout flow by adding an item to cart, filling out shipping information, and completing the purchase

Starting URL: https://danube-web.shop/

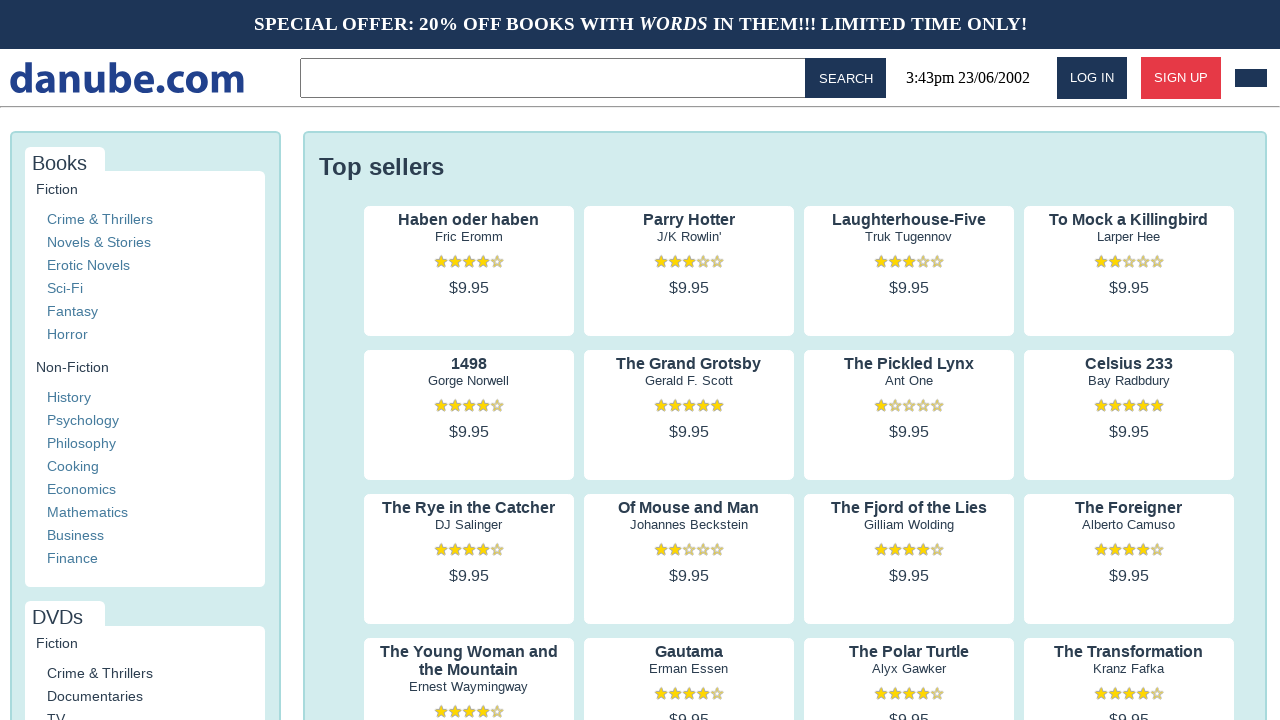

Clicked on 'Haben oder haben' product to view details at (469, 220) on internal:text="Haben oder haben"i
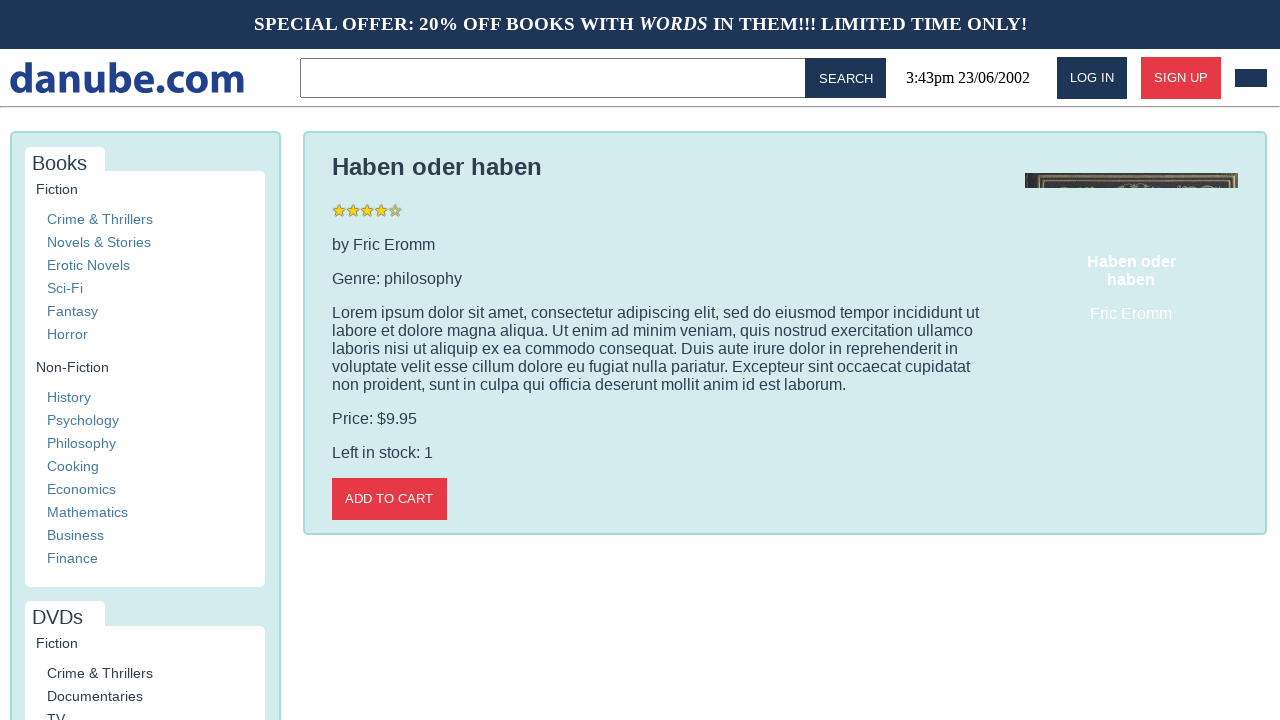

Clicked 'Add to cart' button at (389, 499) on internal:role=button[name="Add to cart"i]
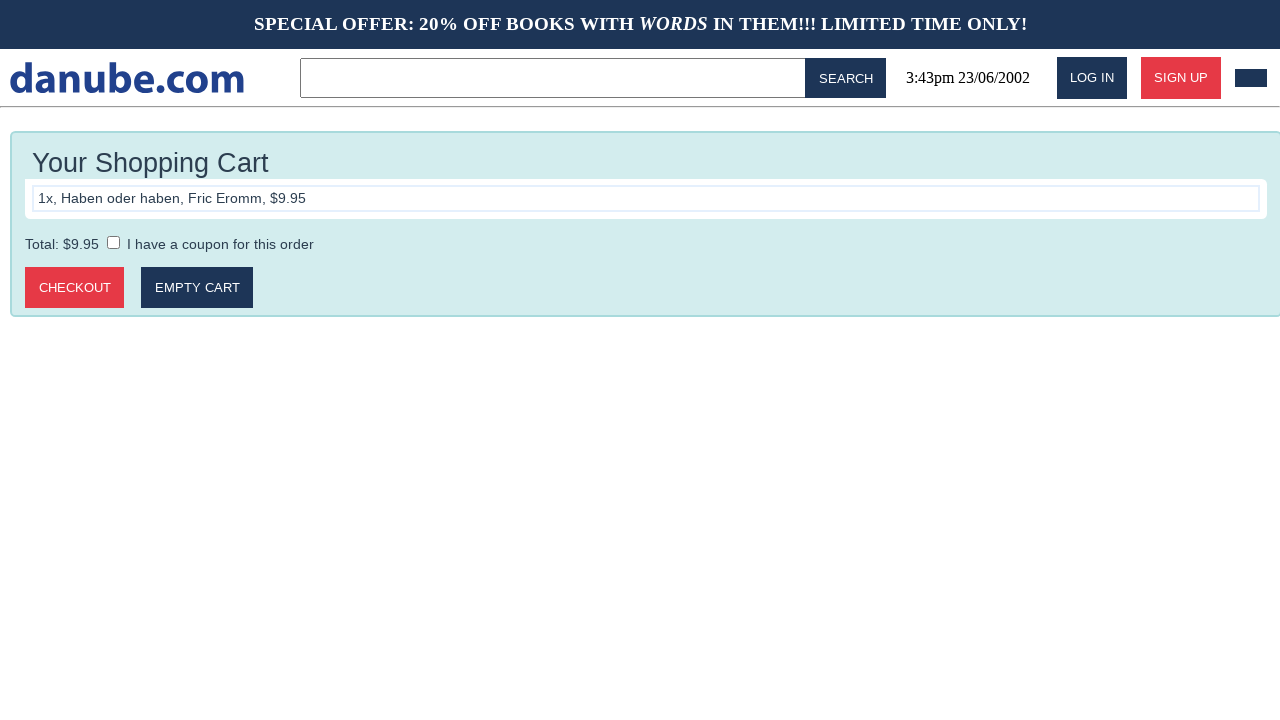

Clicked 'Checkout' button to proceed to checkout at (75, 288) on internal:role=button[name="Checkout"i]
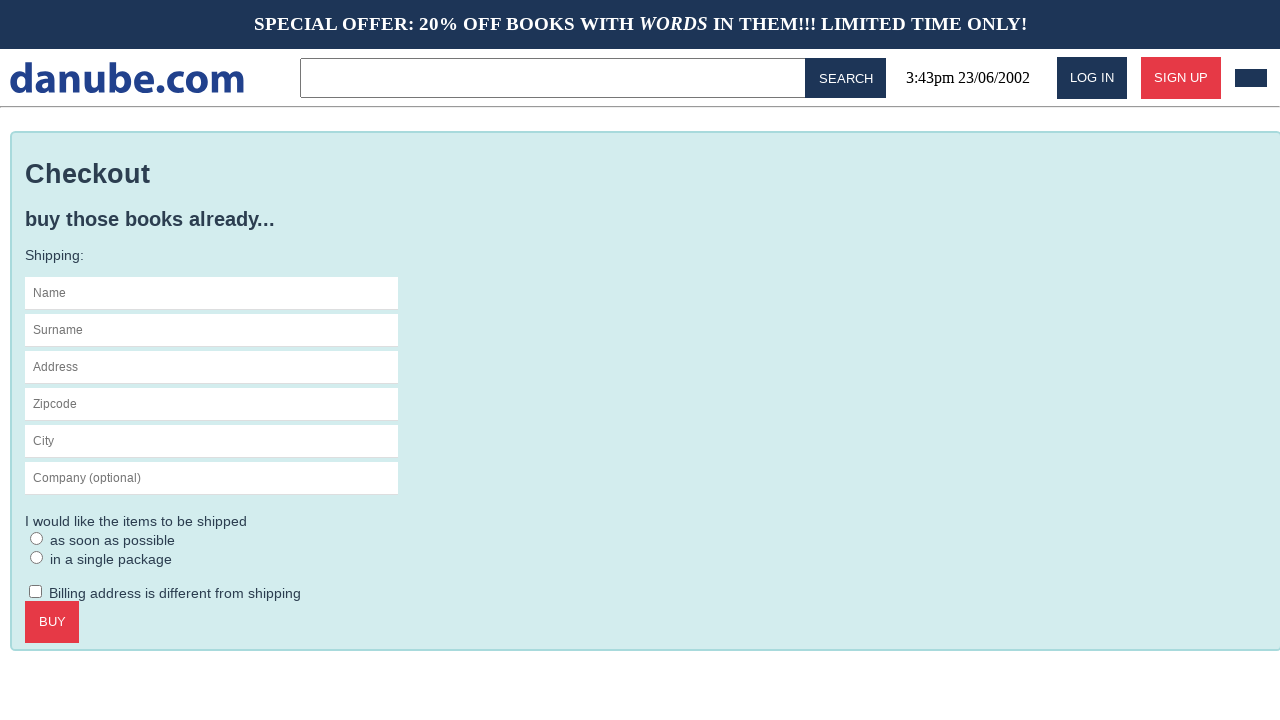

Filled in name field with 'Max' on #s-name
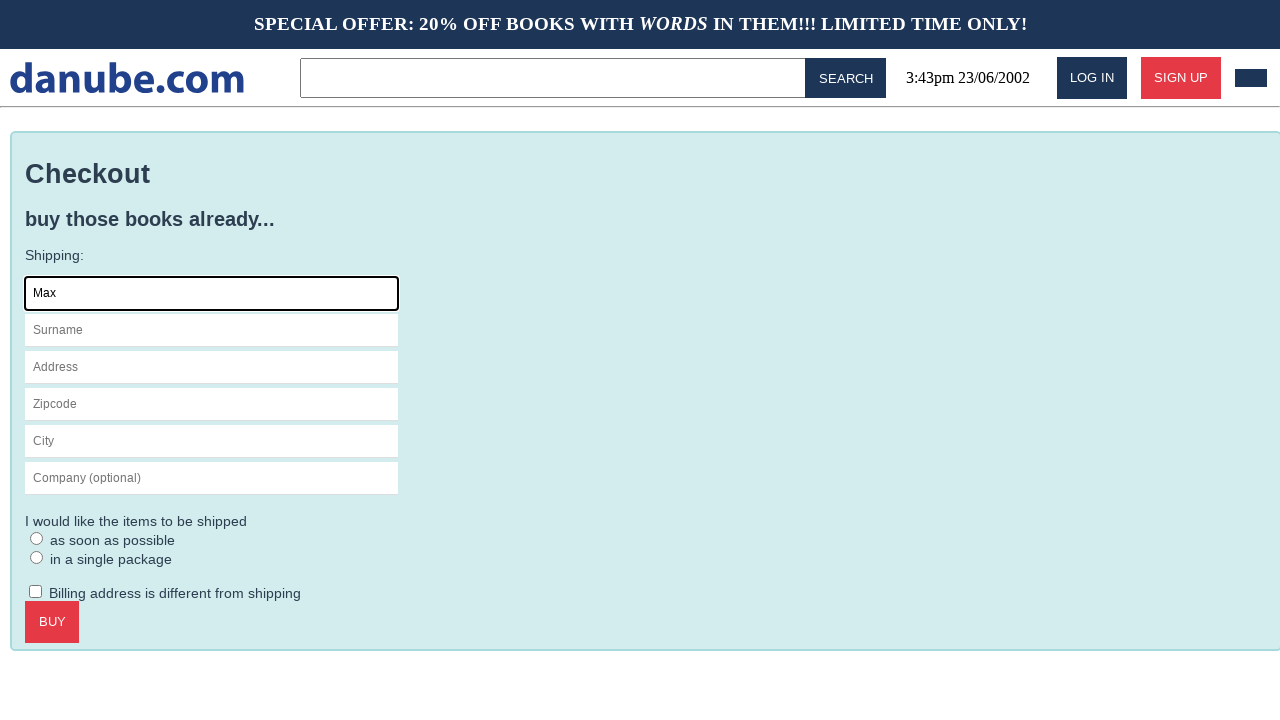

Filled in surname field with 'Mustermann' on internal:attr=[placeholder="Surname"i]
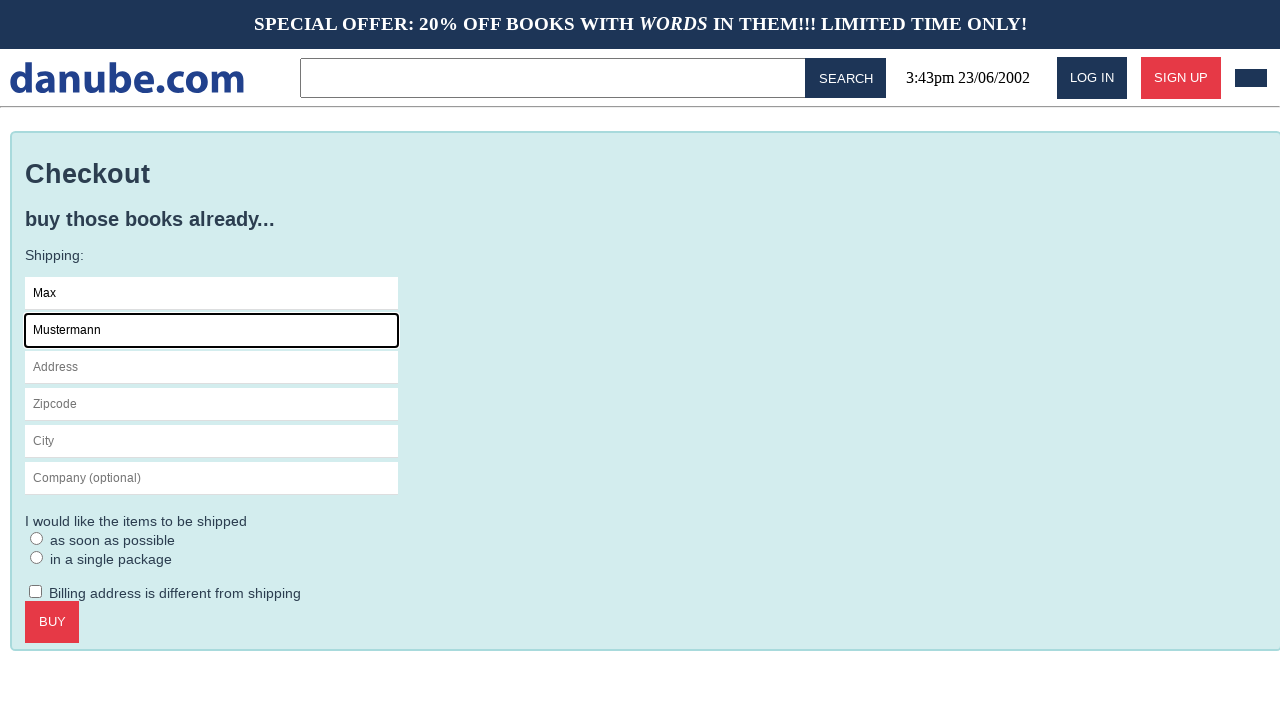

Filled in address field with 'Charlottenstr. 57' on internal:attr=[placeholder="Address"i]
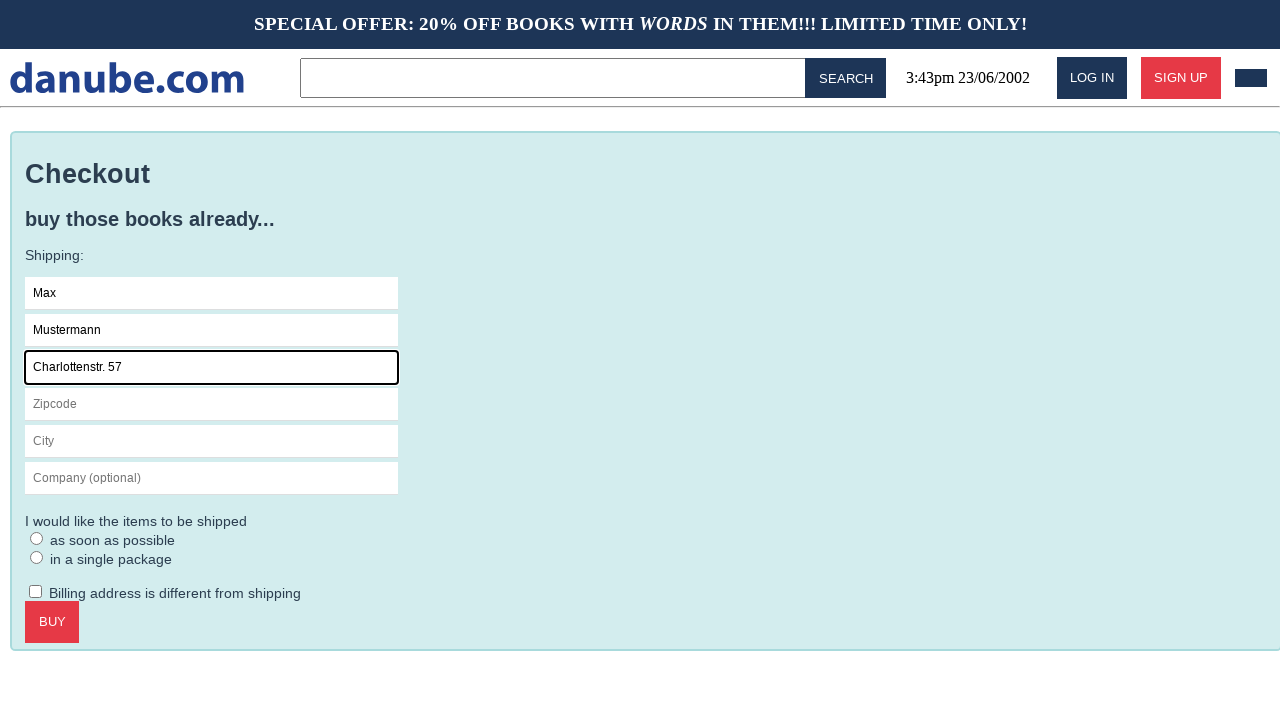

Filled in zipcode field with '10117' on internal:attr=[placeholder="Zipcode"i]
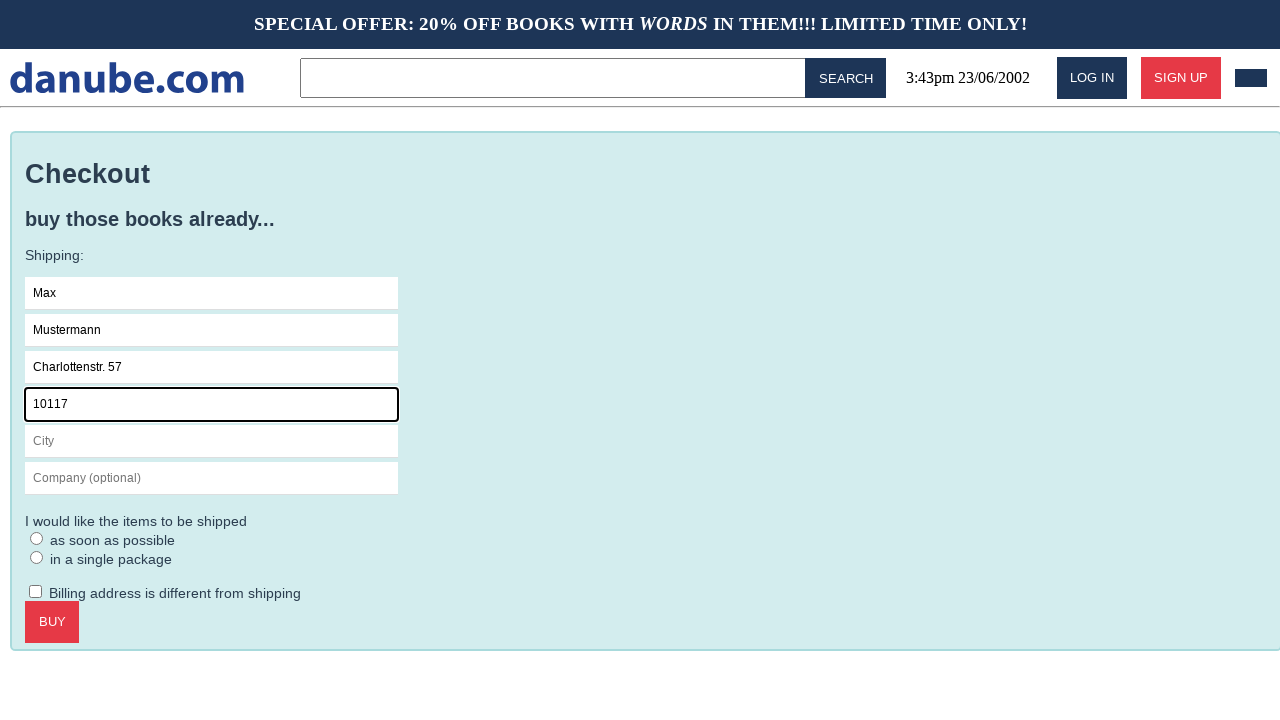

Filled in city field with 'Berlin' on internal:attr=[placeholder="City"i]
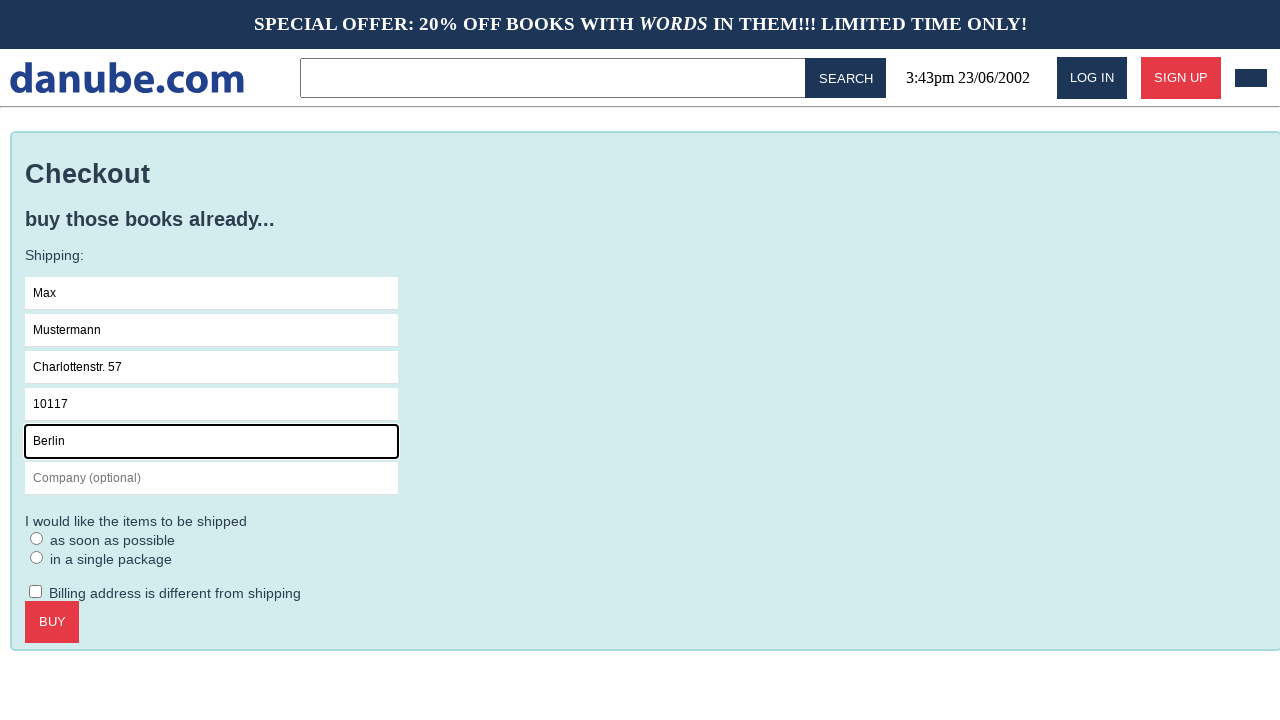

Filled in company field with 'Firma GmbH' on internal:attr=[placeholder="Company (optional)"i]
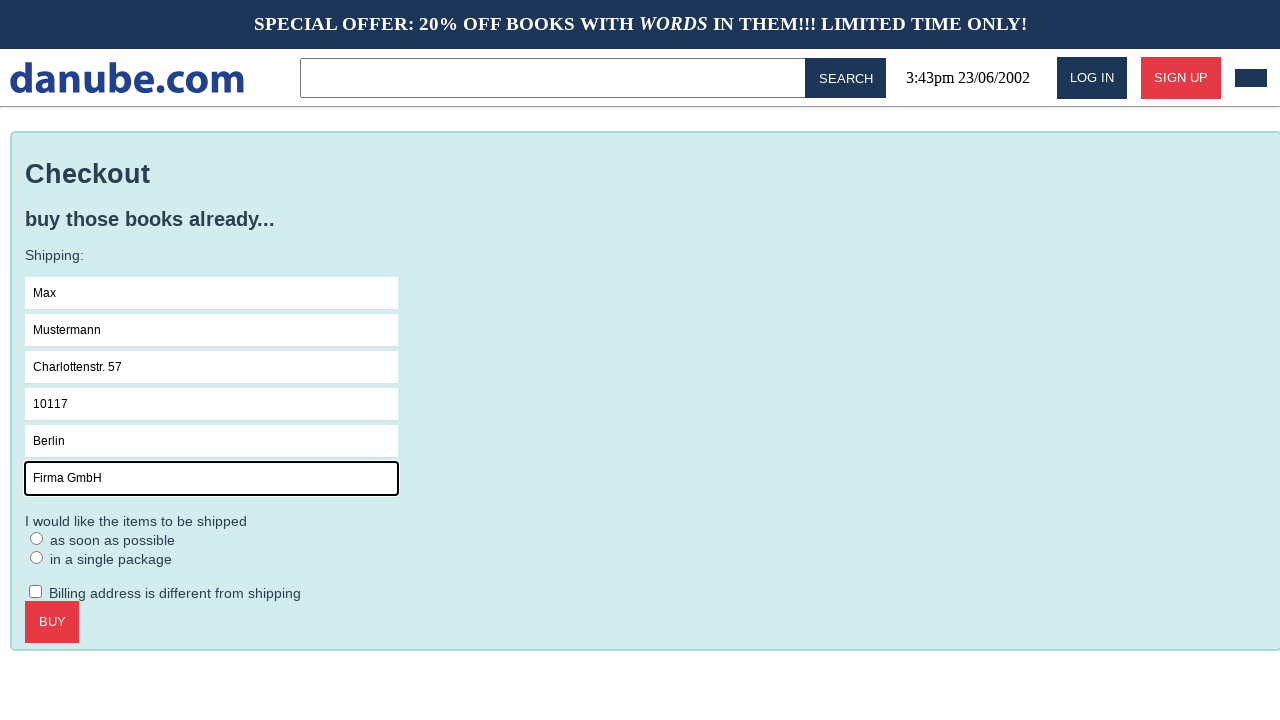

Selected 'as soon as possible' shipping option at (37, 538) on internal:label="as soon as possible"i
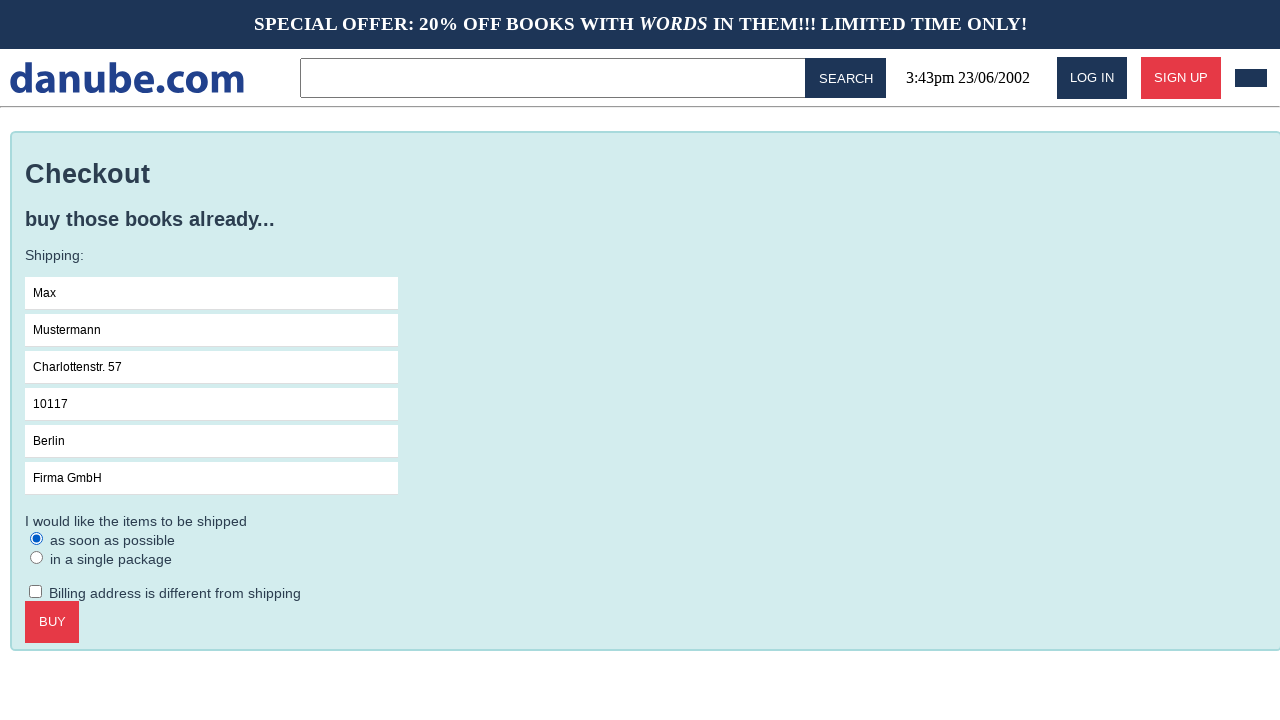

Clicked 'Buy' button to complete purchase at (52, 622) on internal:role=button[name="Buy"i]
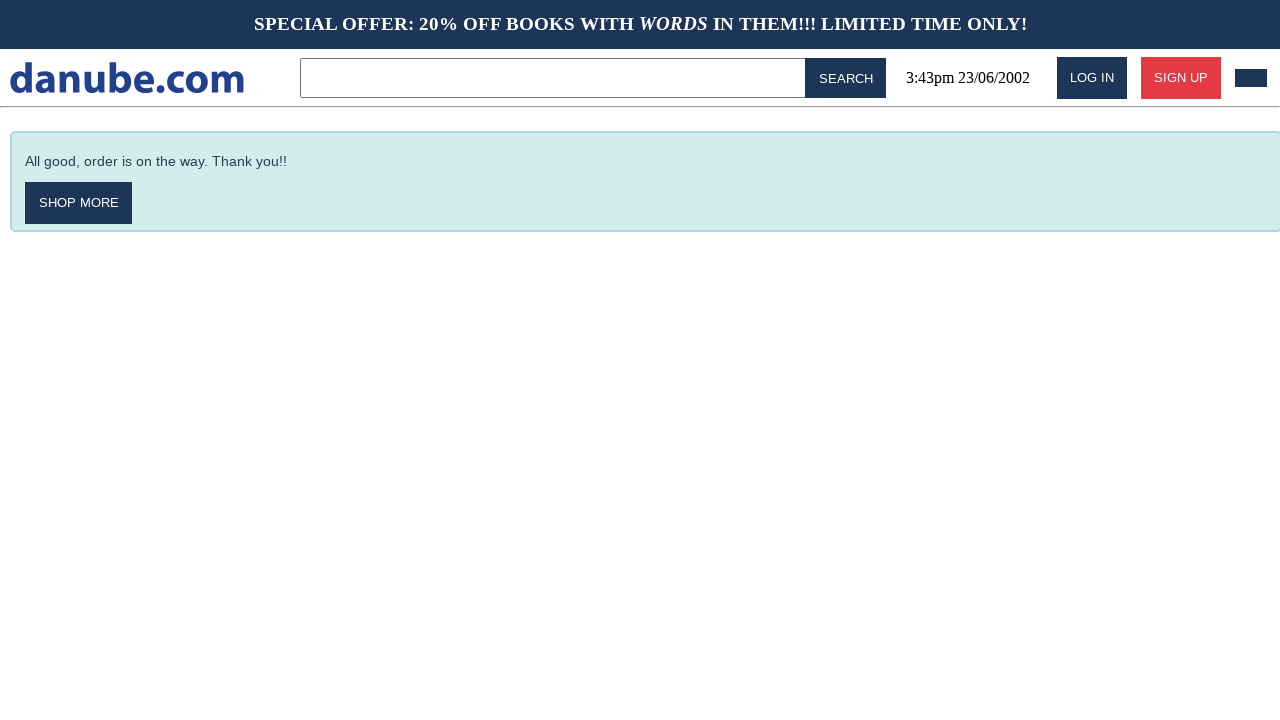

Order confirmation message is visible
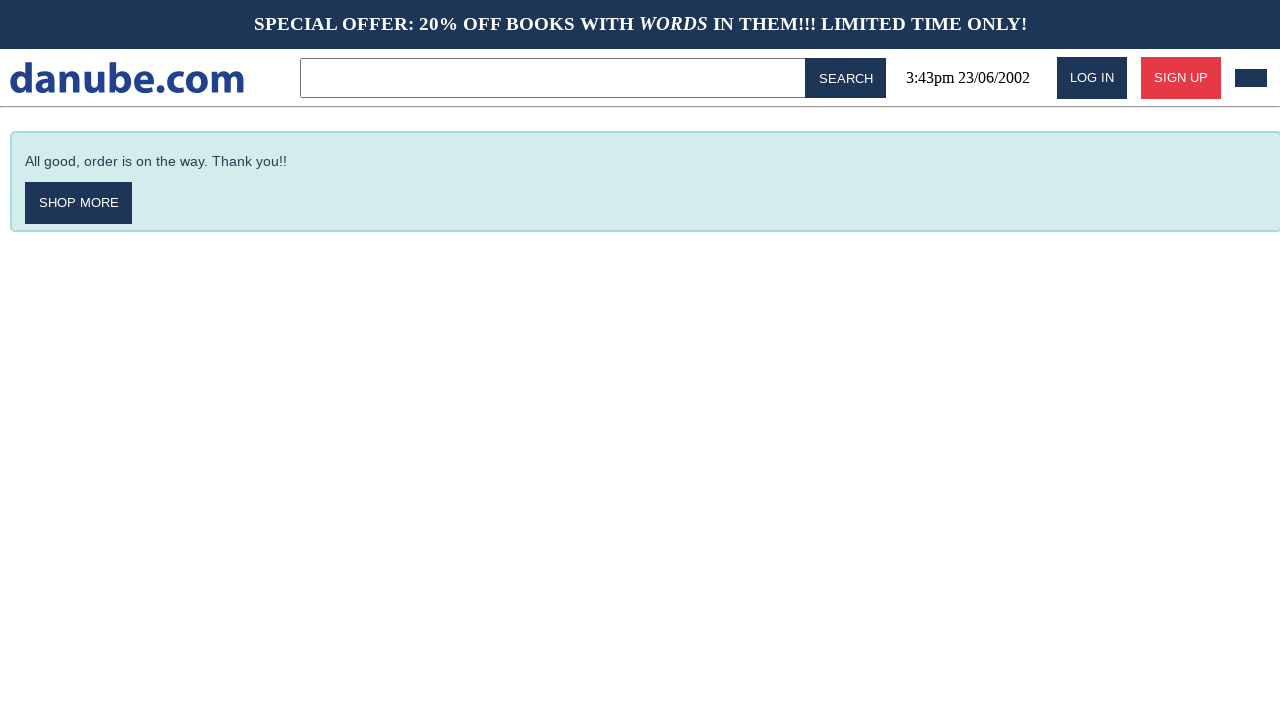

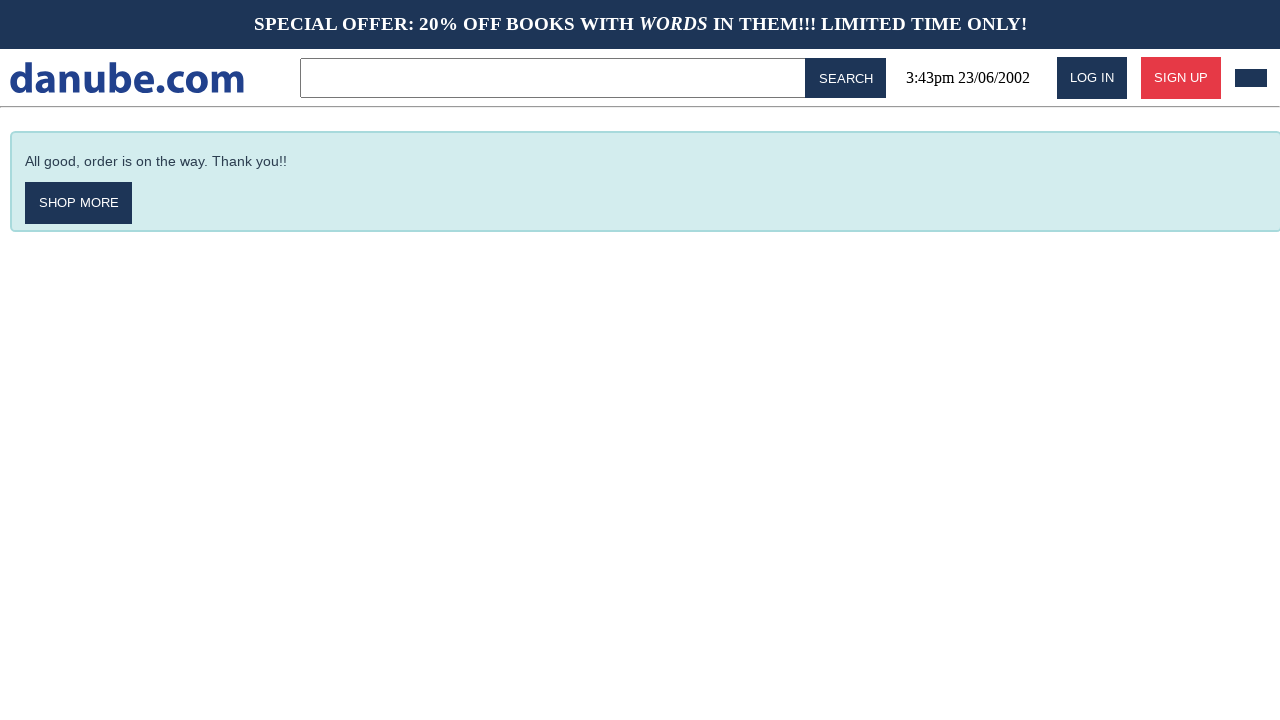